Tests keyboard input functionality by clicking on a name field and typing a name into it

Starting URL: https://formy-project.herokuapp.com/keypress

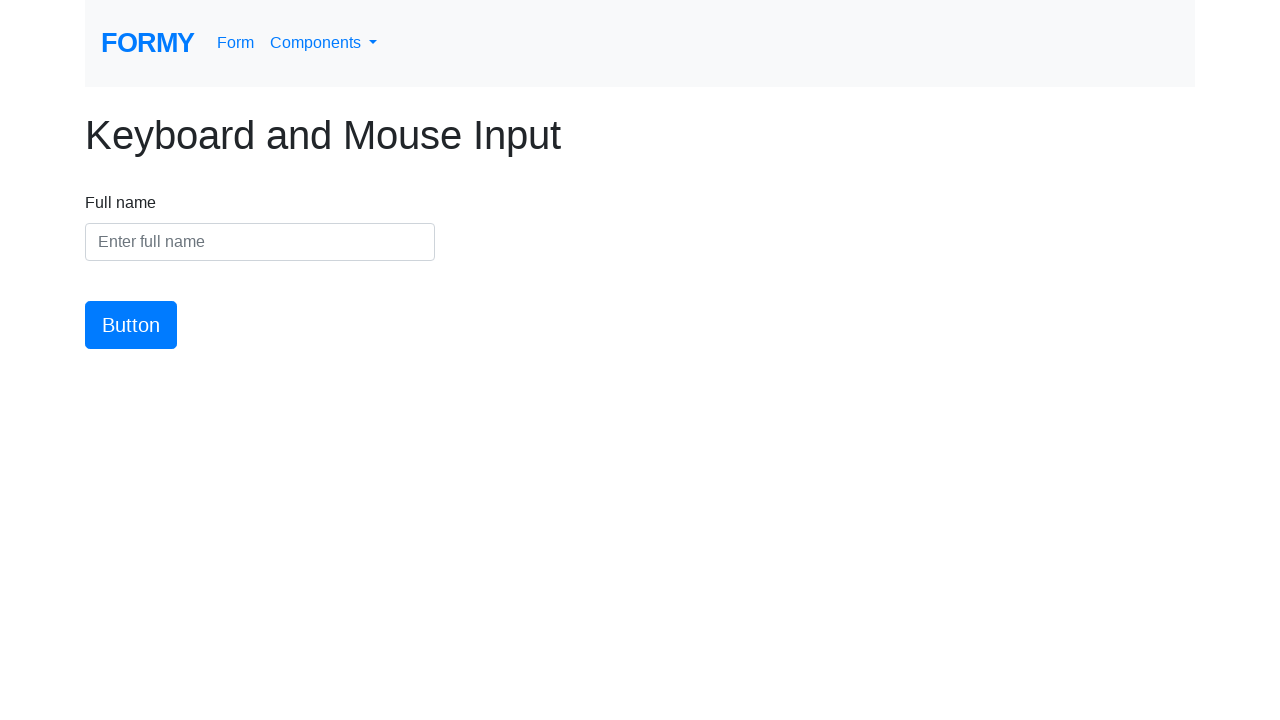

Clicked on the name input field at (260, 242) on #name
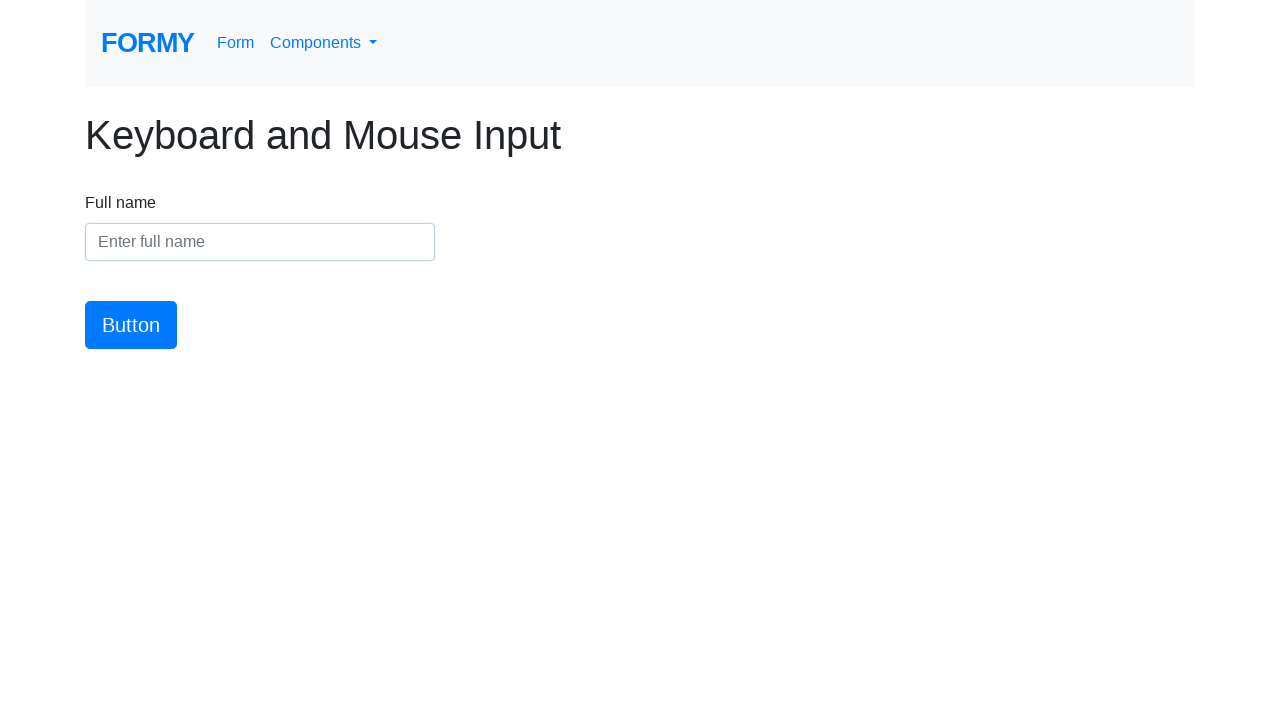

Typed 'Marcus' into the name field on #name
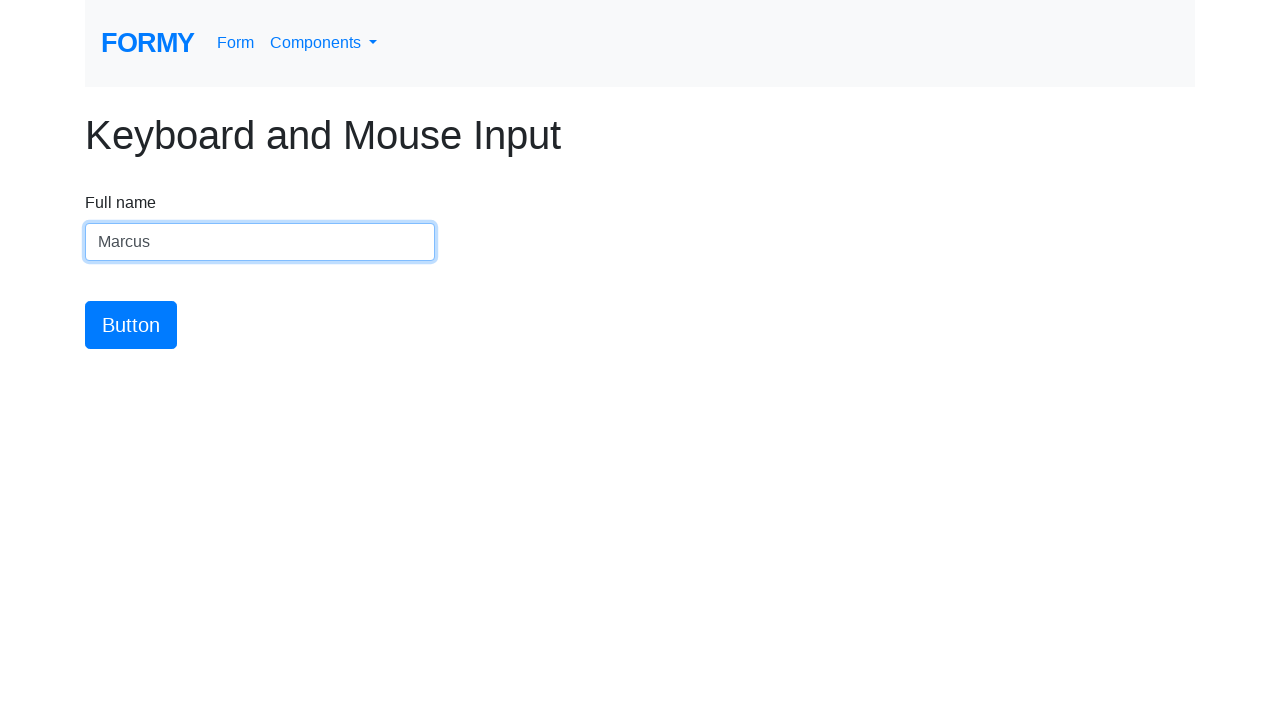

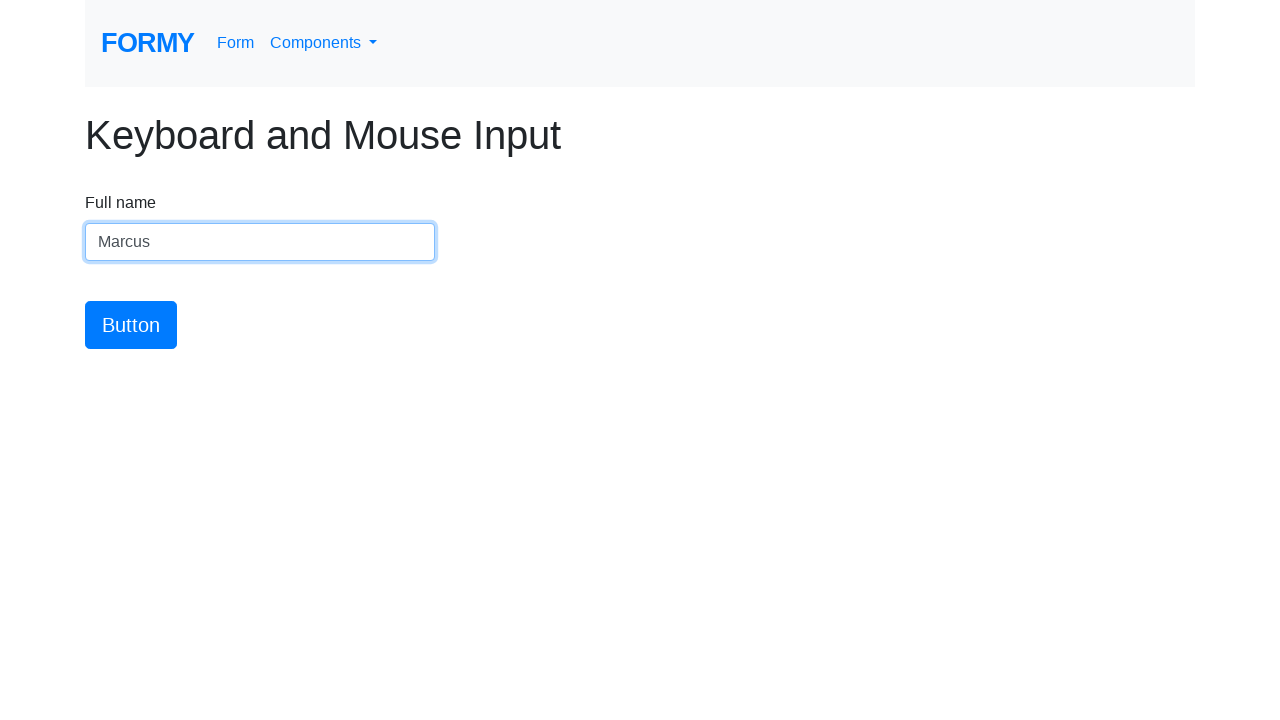